Scrolls down, hovers over an element, and clicks on a link that appears on hover

Starting URL: https://rahulshettyacademy.com/AutomationPractice/

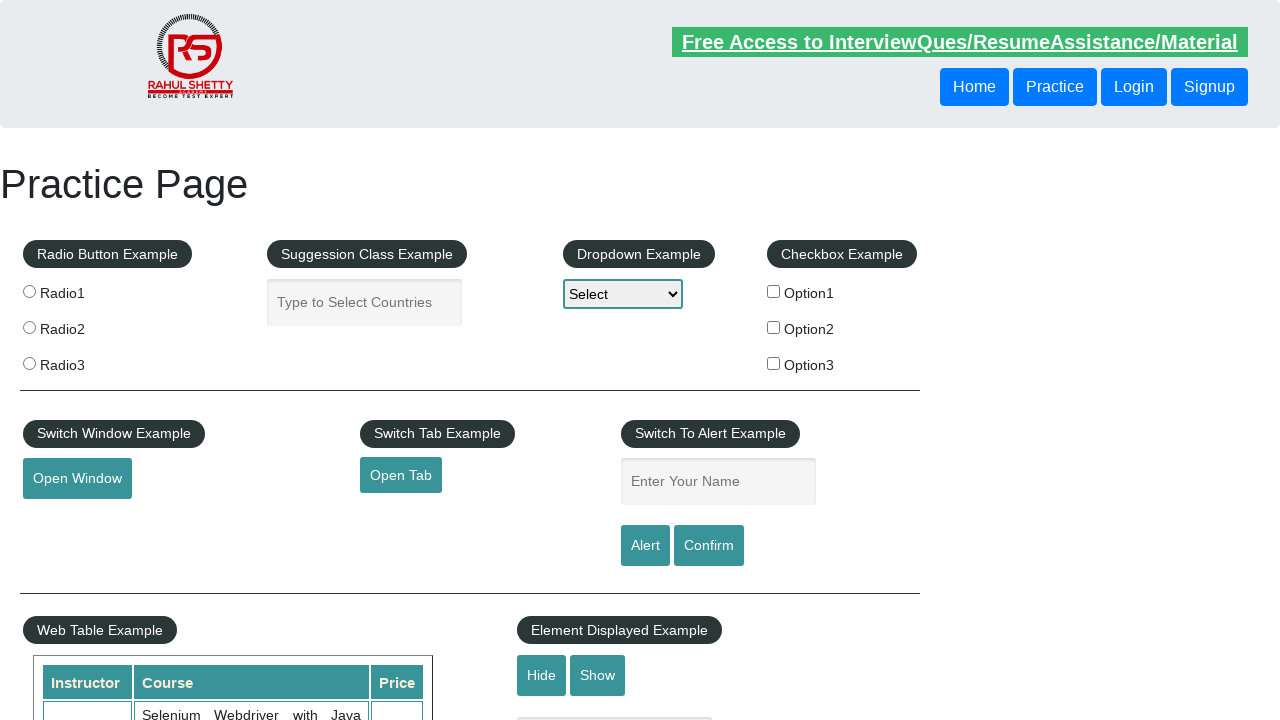

Scrolled down 700 pixels to make element visible
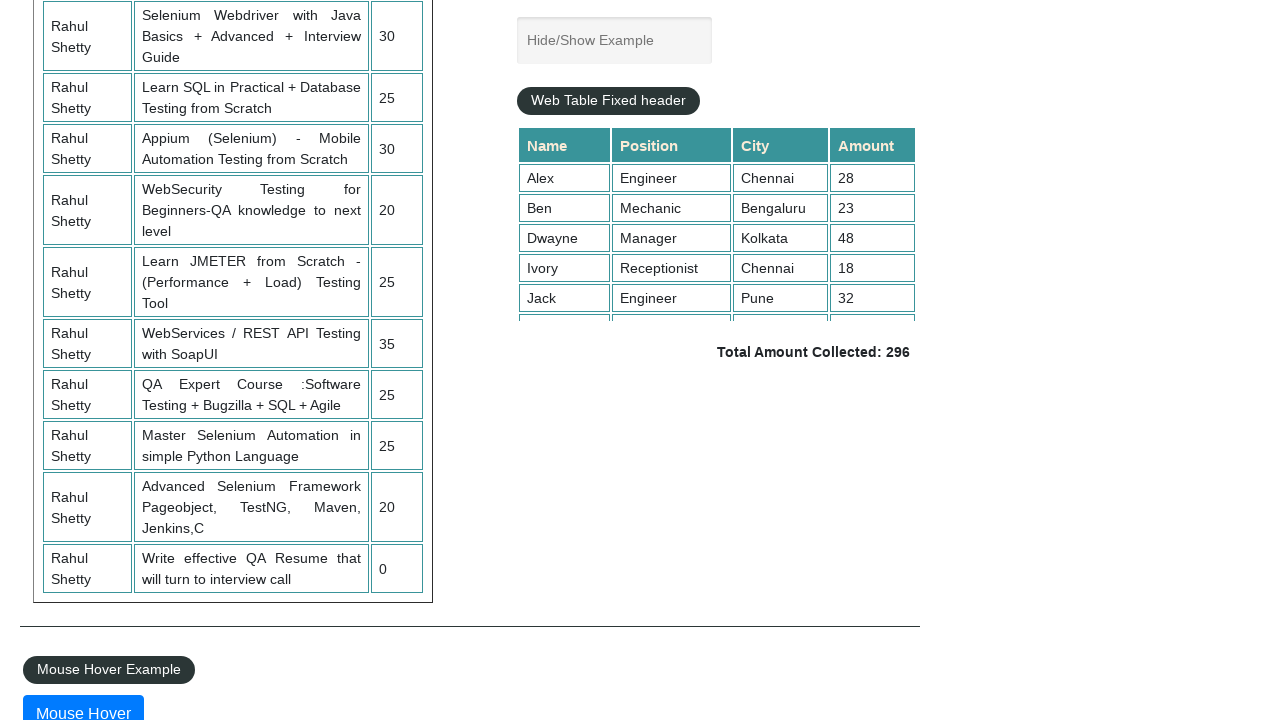

Hovered over mouse hover button at (83, 701) on #mousehover
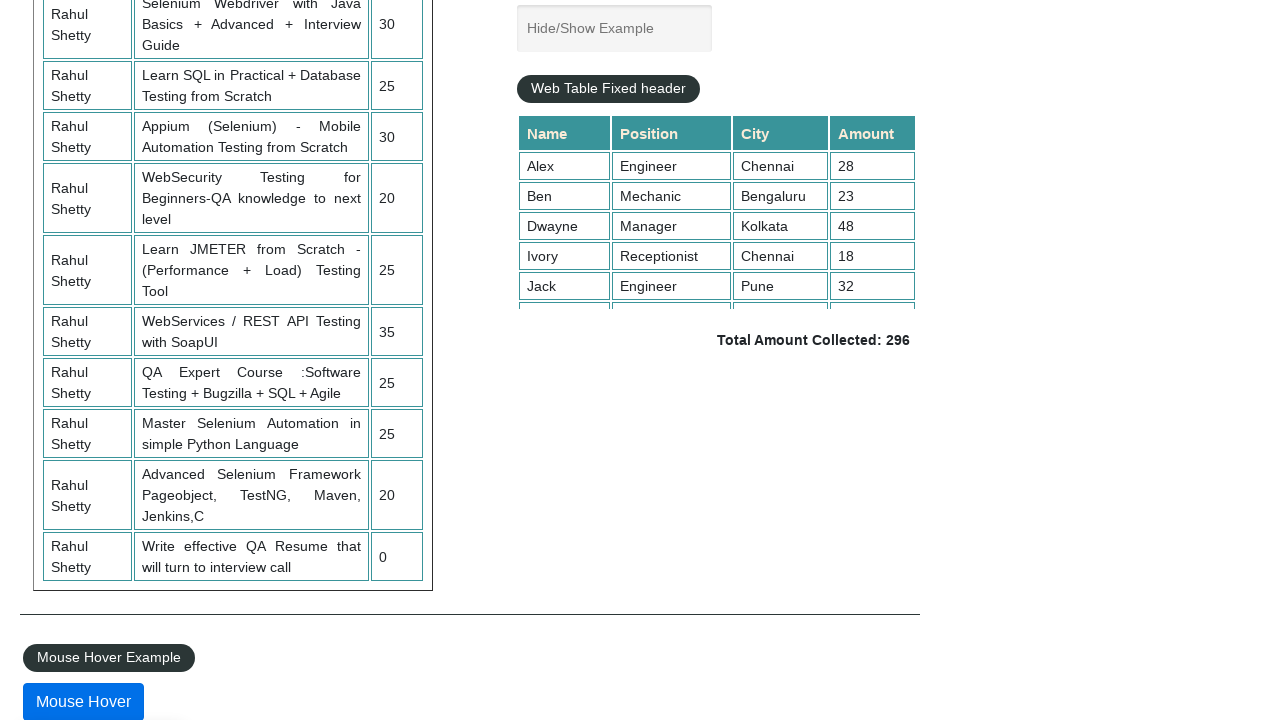

Clicked on Top link that appeared on hover at (103, 360) on text=Top
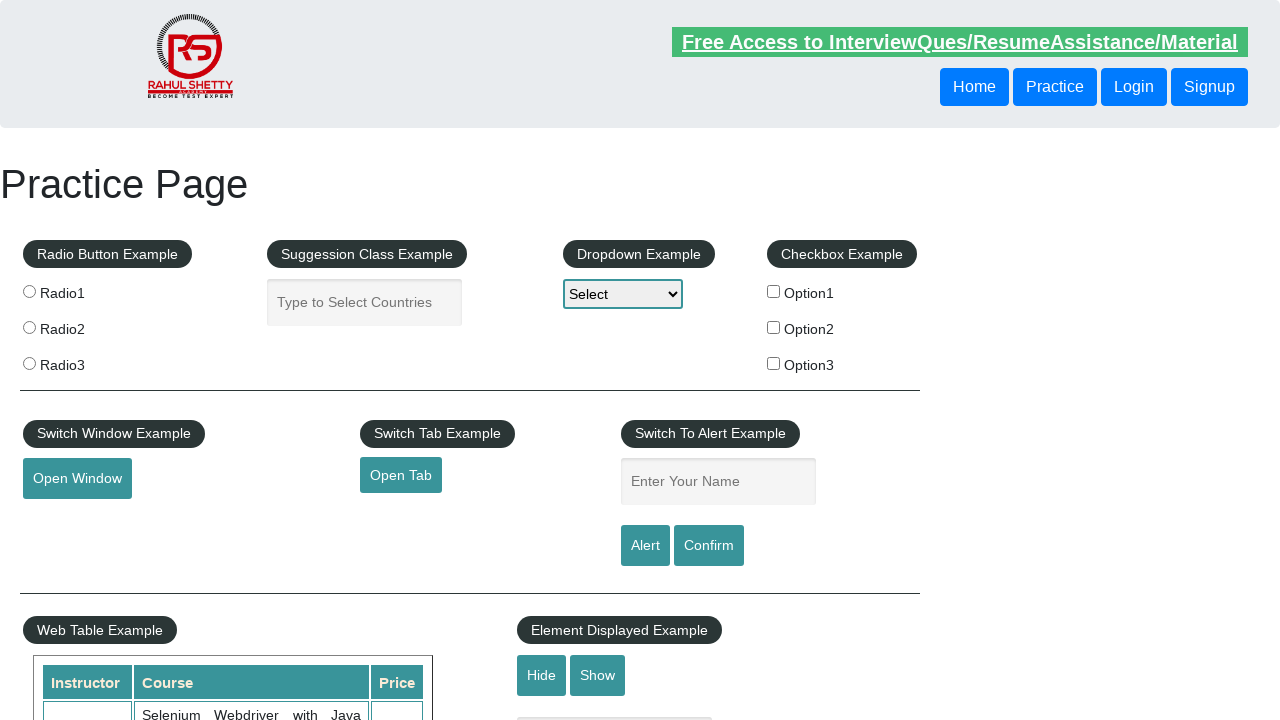

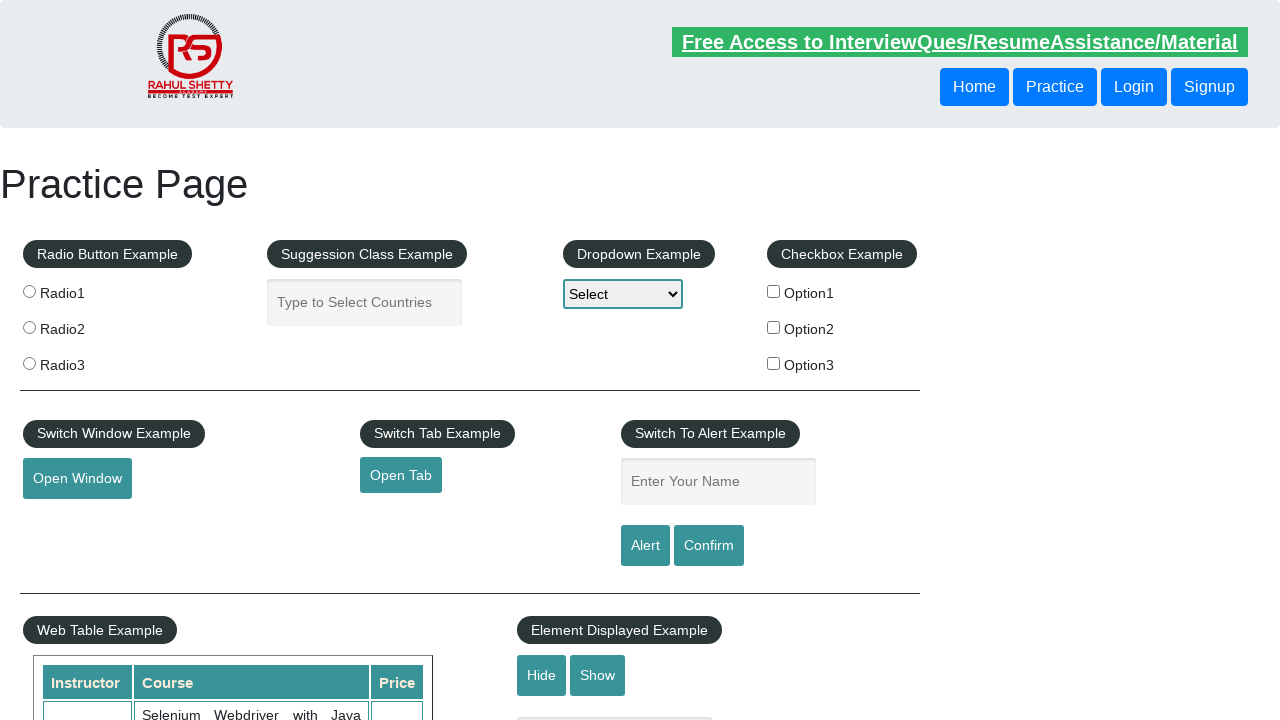